Tests getting and setting browser window dimensions

Starting URL: https://www.selenium.dev/selenium/web/

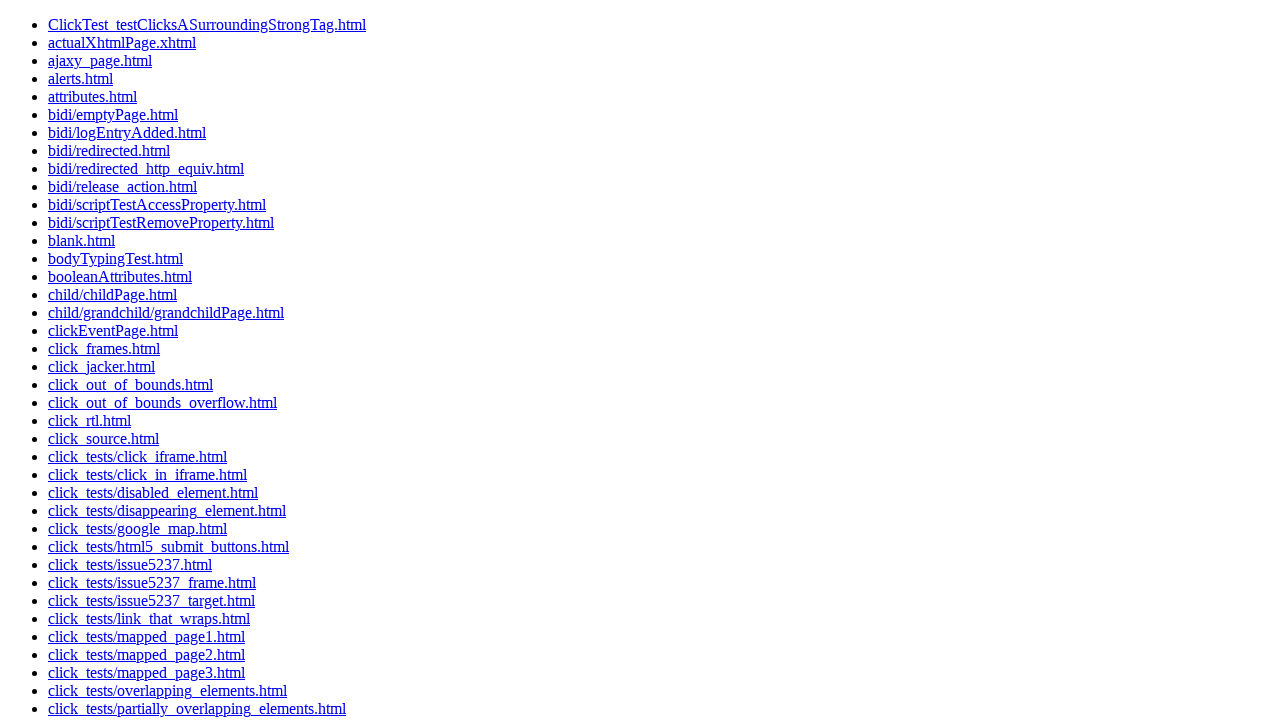

Retrieved current viewport size
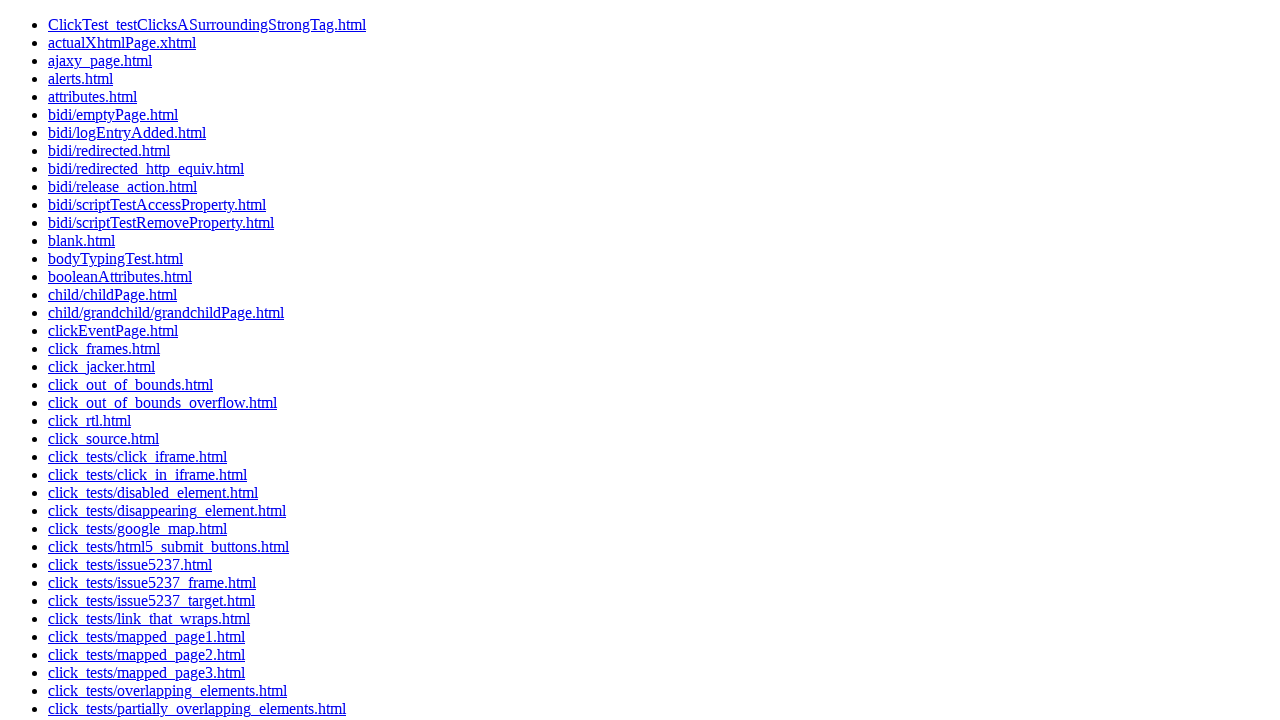

Set viewport size to 1024x768
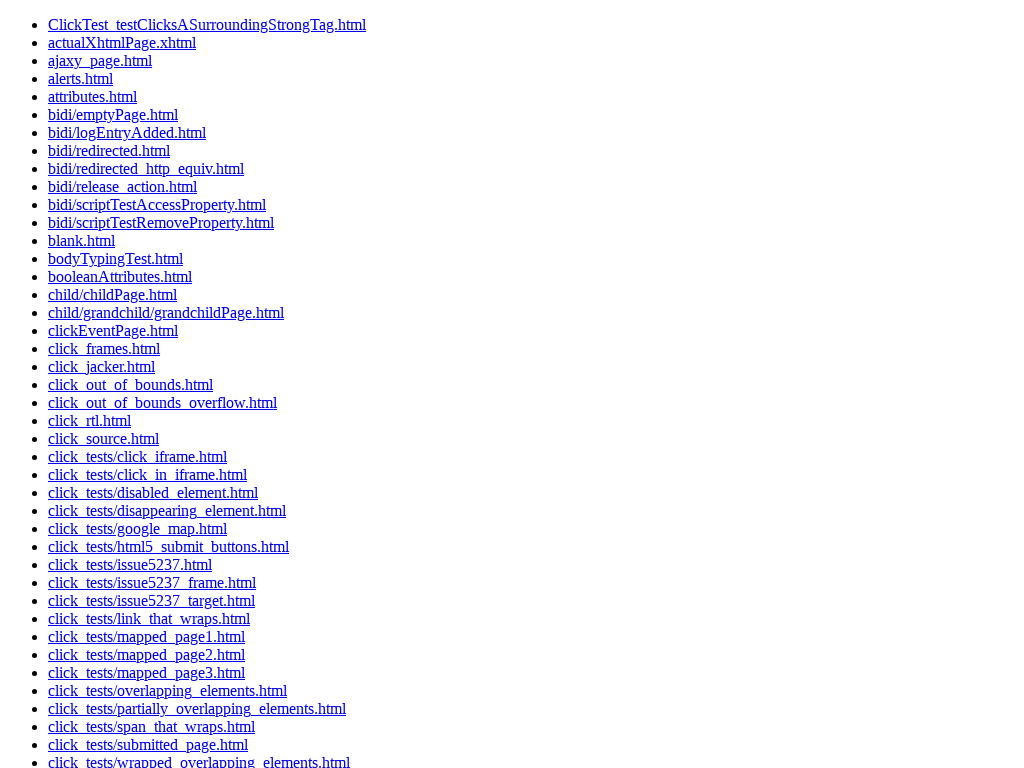

Retrieved new viewport size after setting it
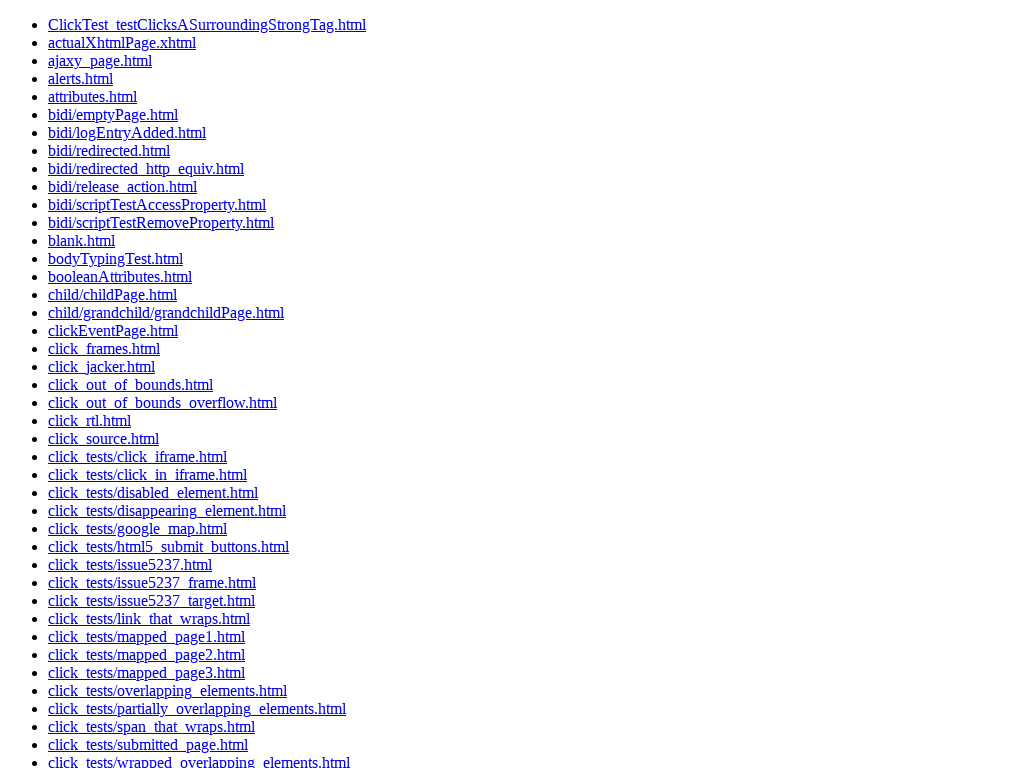

Verified viewport width equals 1024
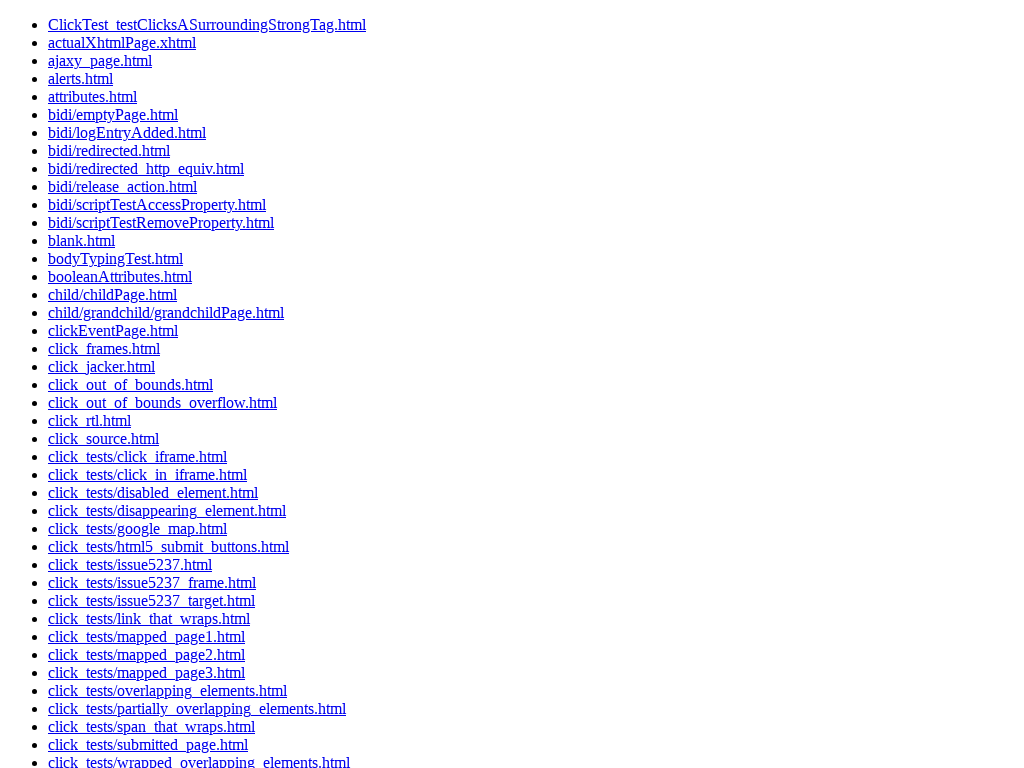

Verified viewport height equals 768
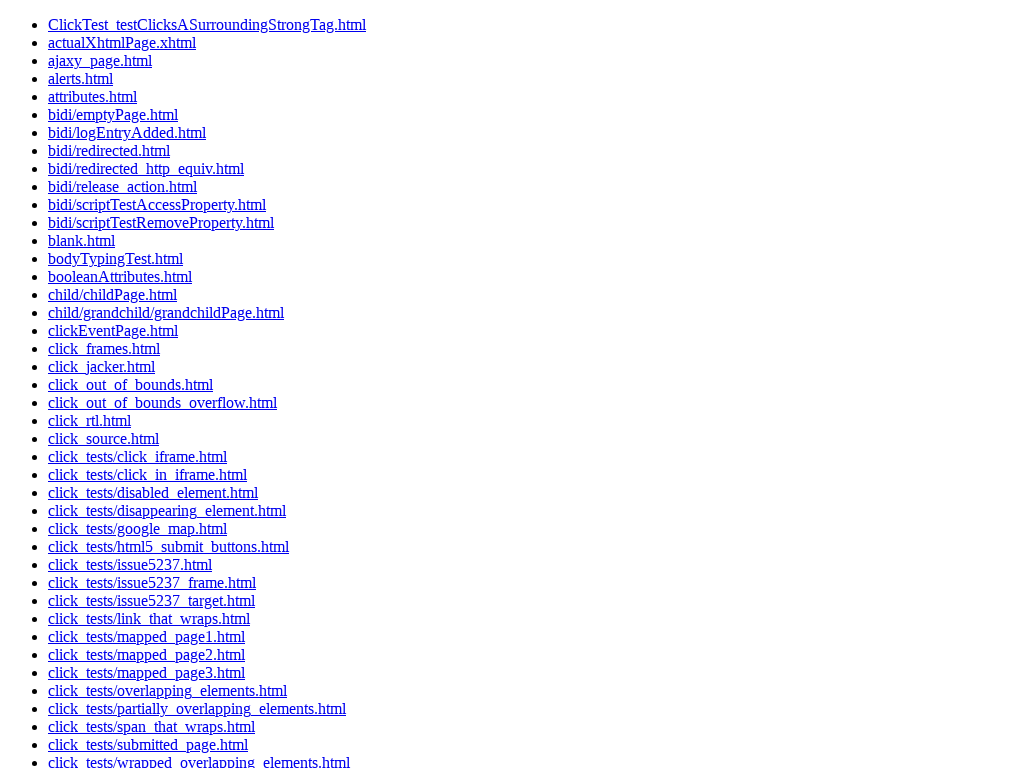

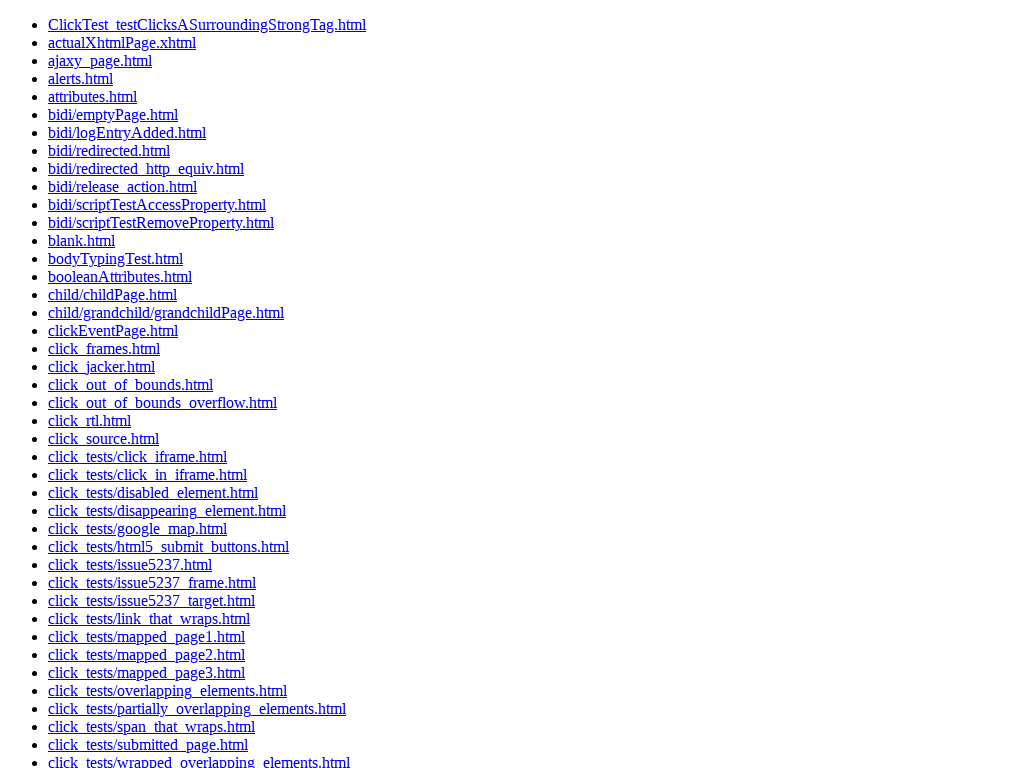